Tests highlighting the currently applied filter when switching between All, Active, and Completed views

Starting URL: https://demo.playwright.dev/todomvc

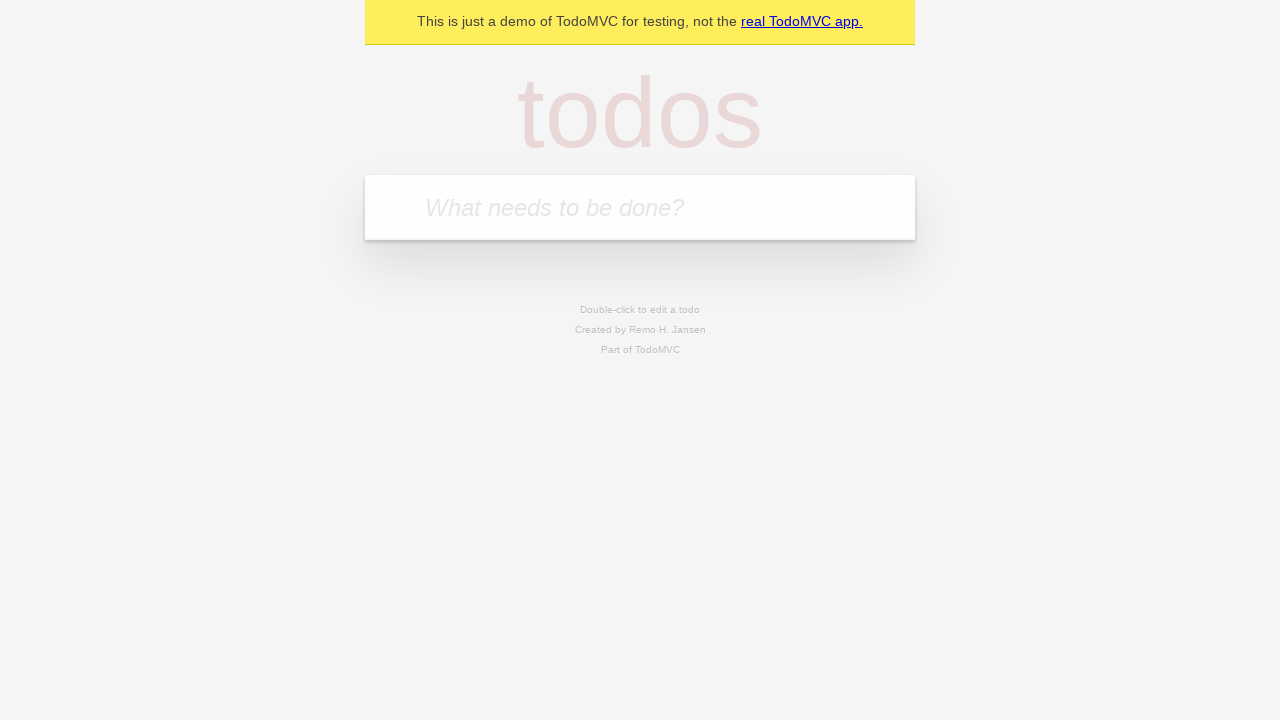

Filled todo input with 'buy some cheese' on internal:attr=[placeholder="What needs to be done?"i]
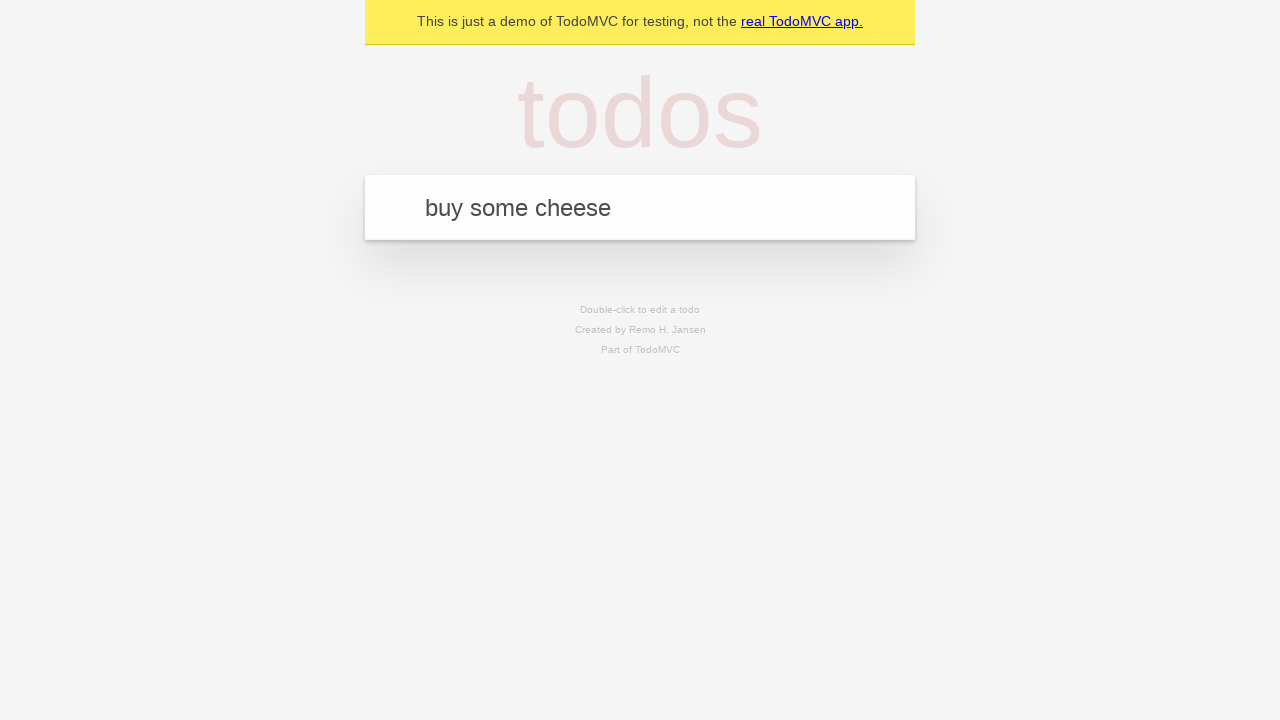

Pressed Enter to create first todo item on internal:attr=[placeholder="What needs to be done?"i]
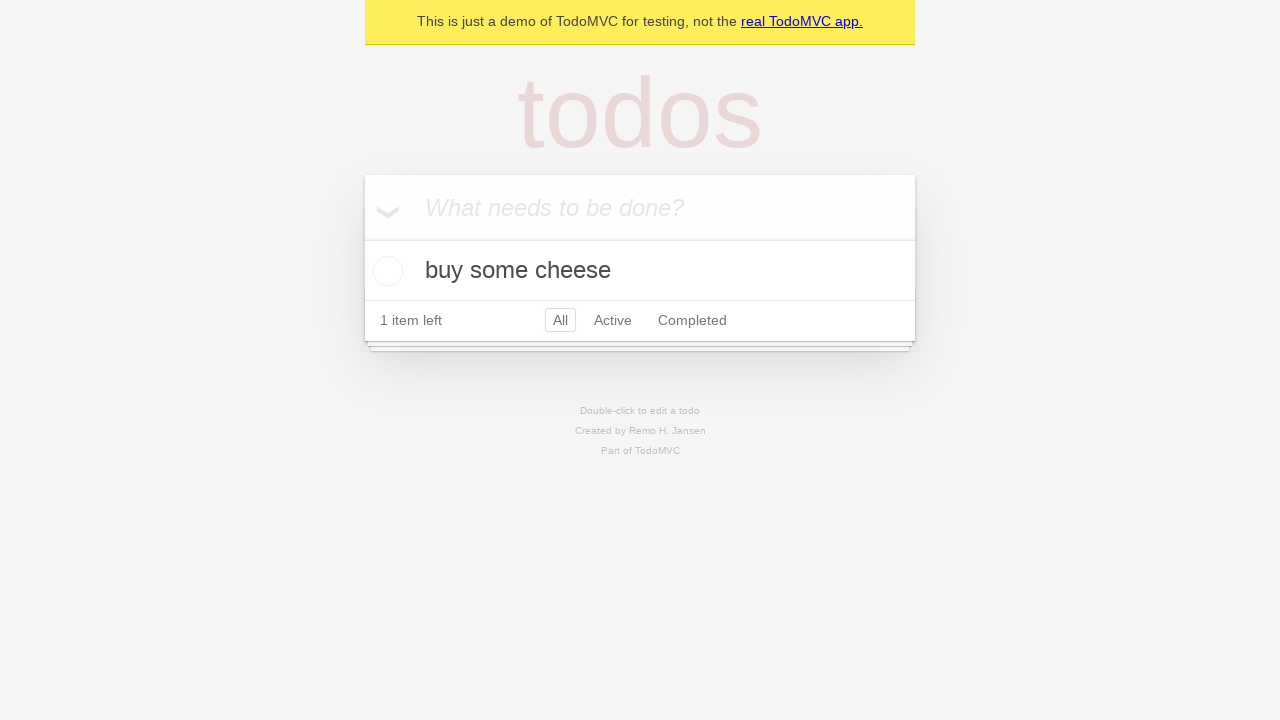

Filled todo input with 'feed the cat' on internal:attr=[placeholder="What needs to be done?"i]
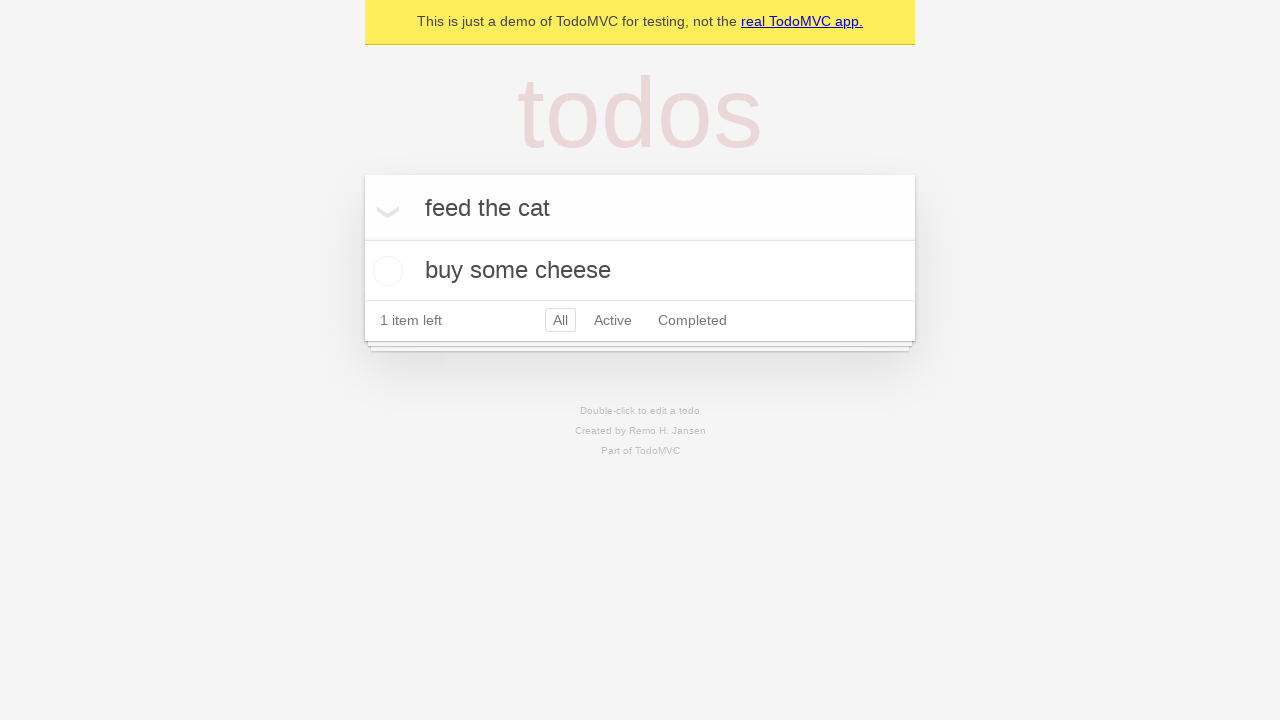

Pressed Enter to create second todo item on internal:attr=[placeholder="What needs to be done?"i]
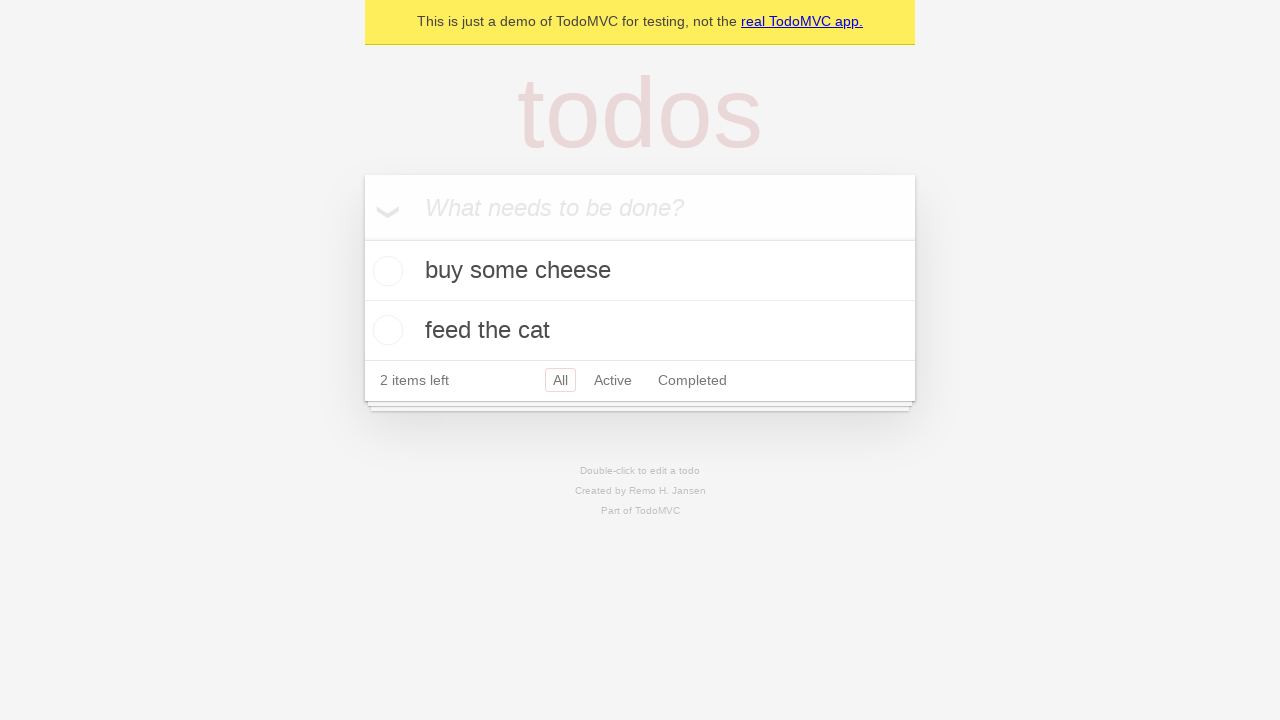

Filled todo input with 'book a doctors appointment' on internal:attr=[placeholder="What needs to be done?"i]
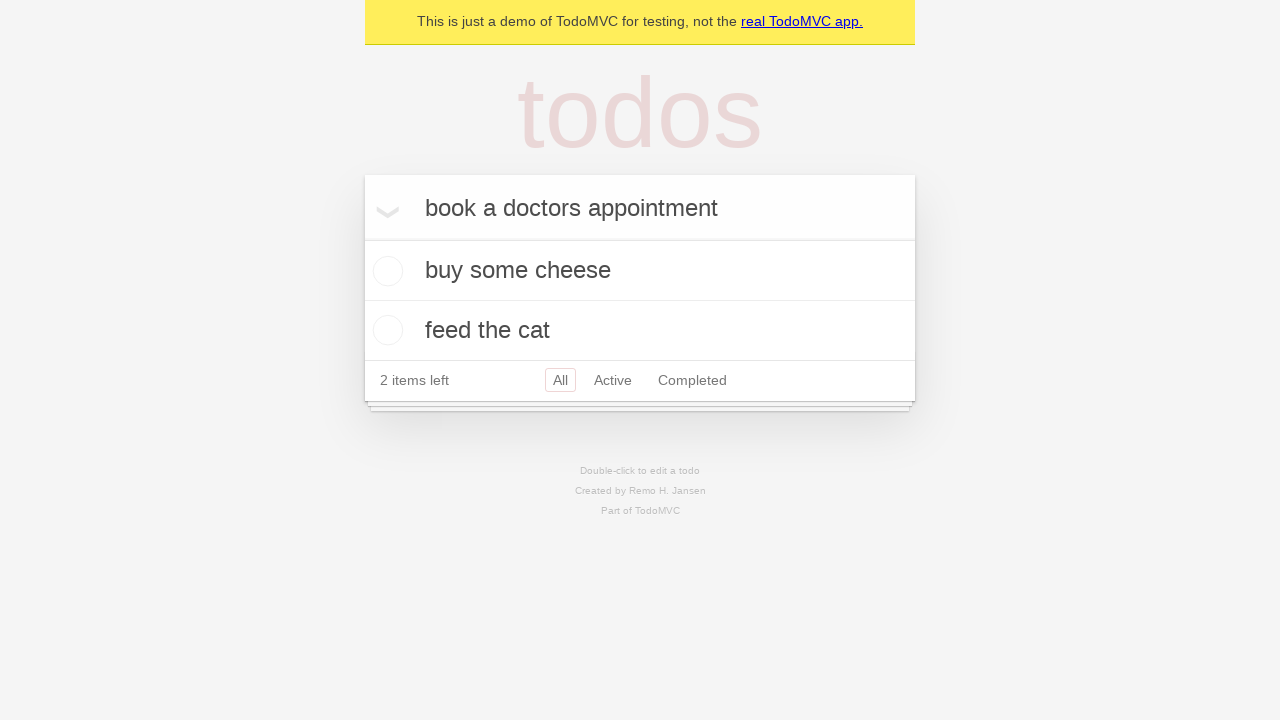

Pressed Enter to create third todo item on internal:attr=[placeholder="What needs to be done?"i]
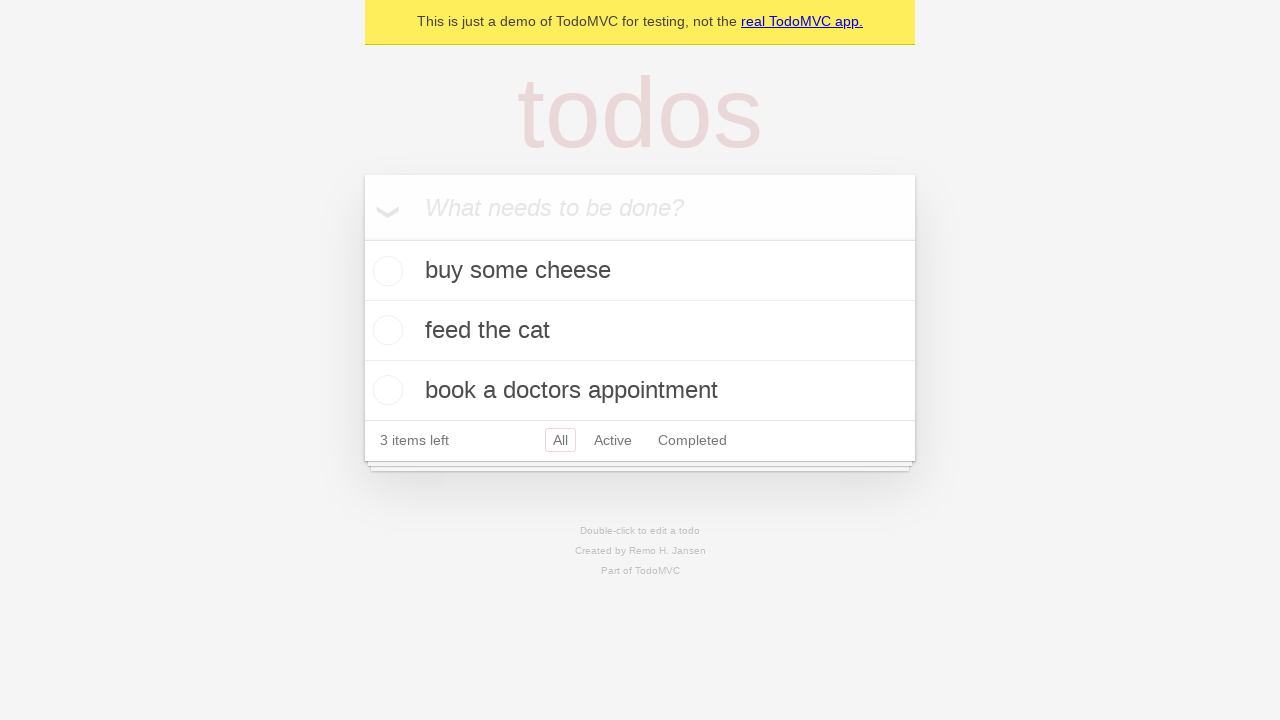

Clicked Active filter to highlight currently applied filter at (613, 440) on internal:role=link[name="Active"i]
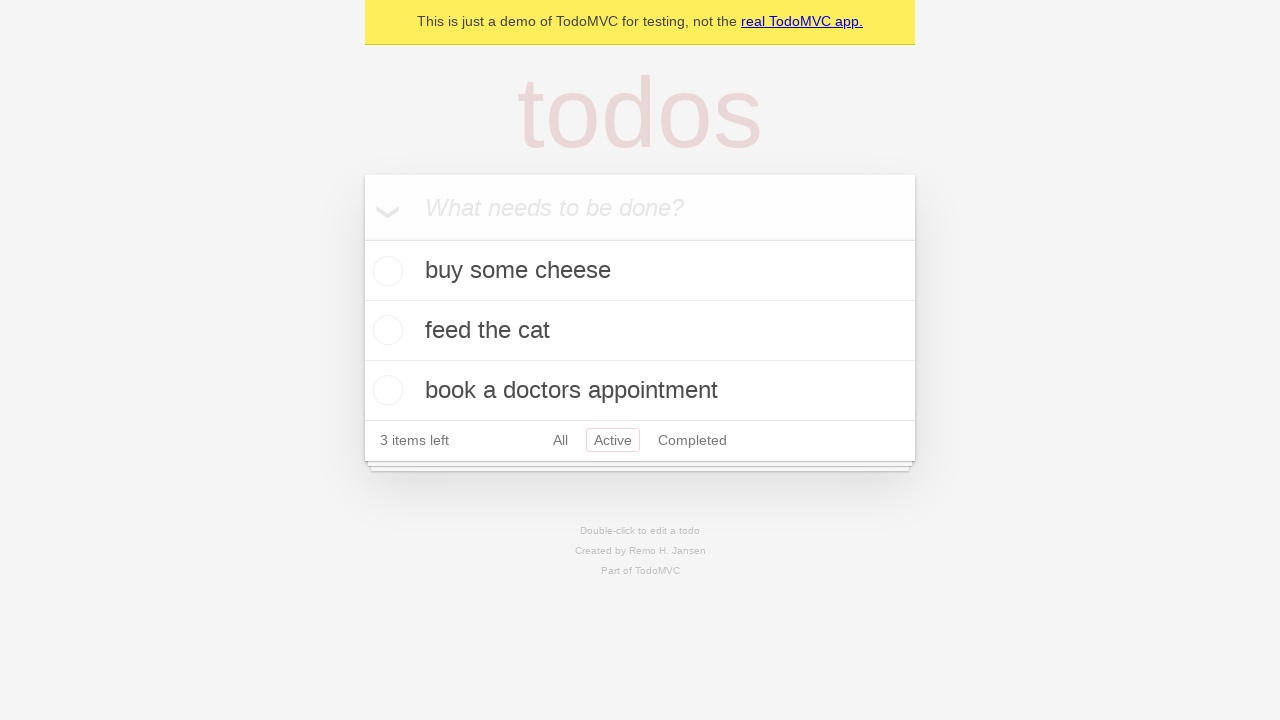

Clicked Completed filter to highlight currently applied filter at (692, 440) on internal:role=link[name="Completed"i]
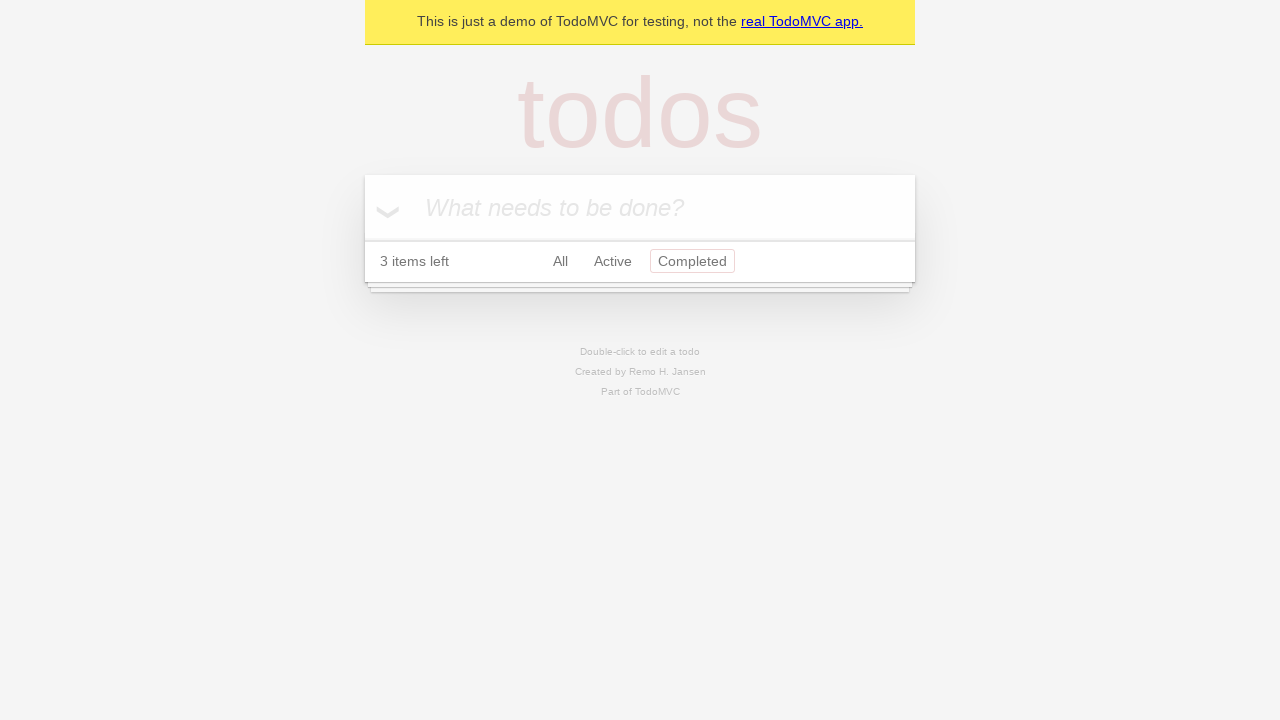

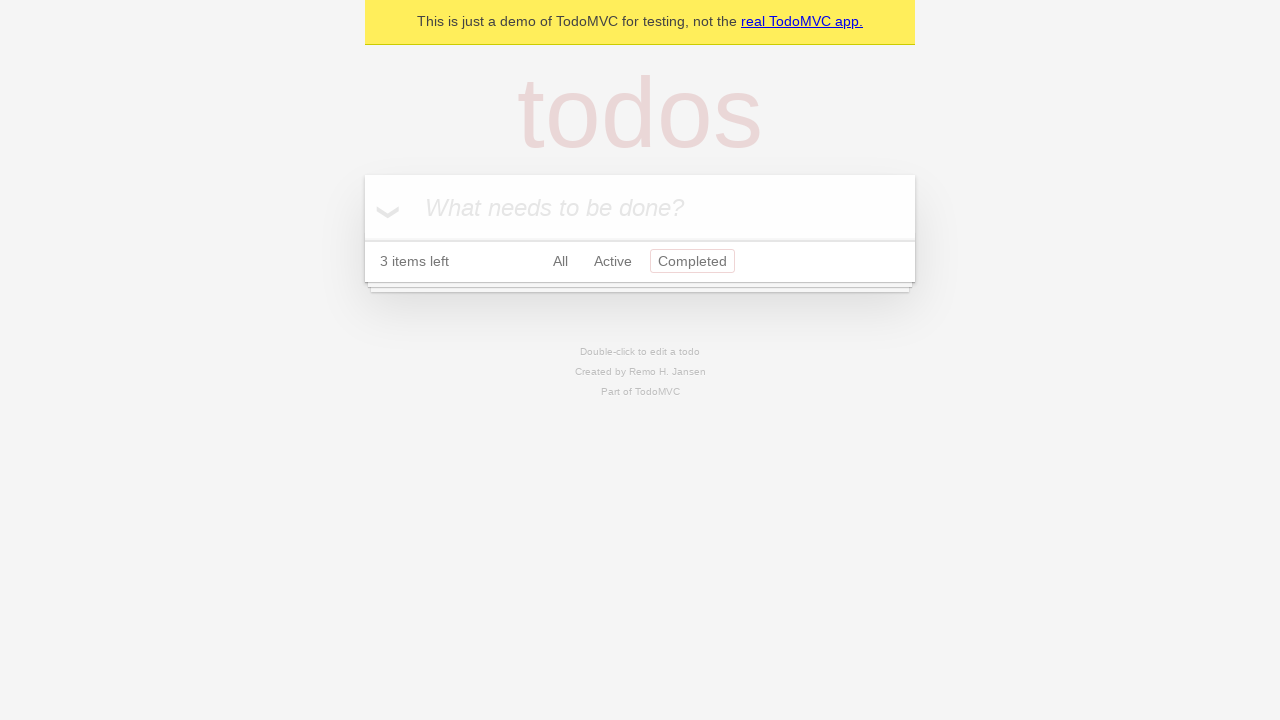